Tests the Alert page functionality on Applitools Kitchen demo site, including triggering alerts, confirmations, and prompts, then verifying the UI elements update correctly after each interaction.

Starting URL: https://kitchen.applitools.com/

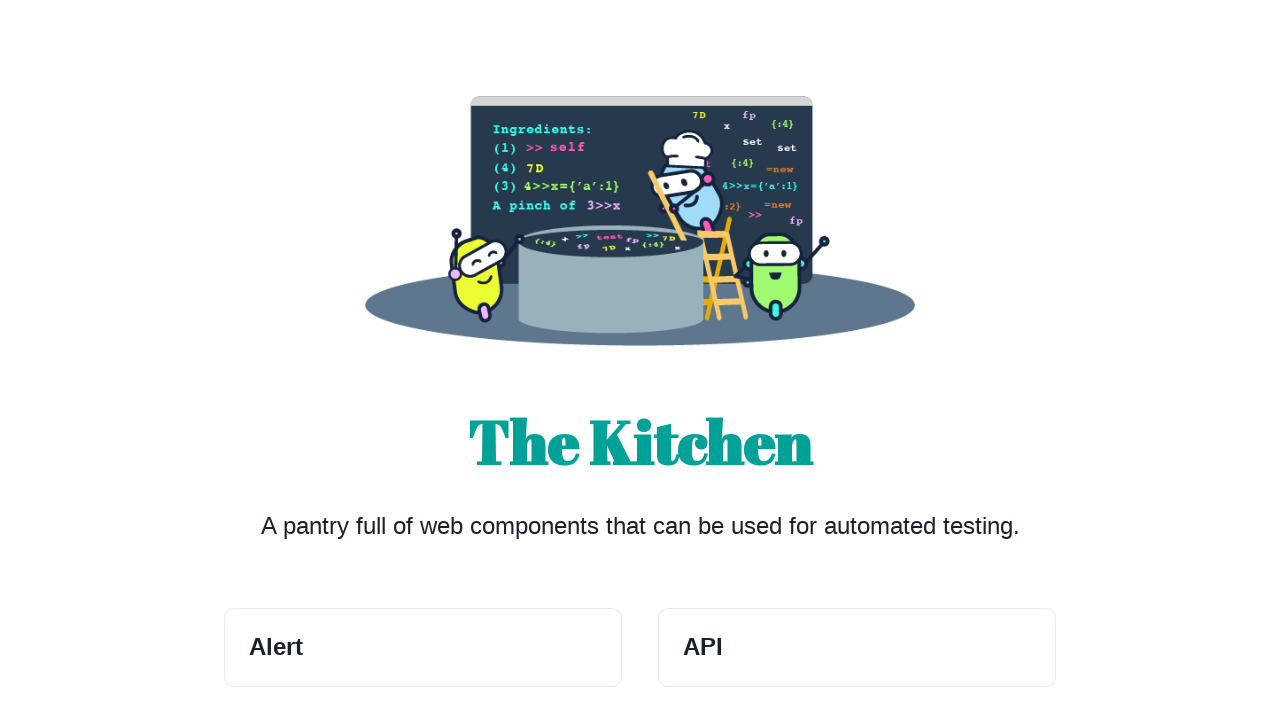

Clicked on Alert link to navigate to Alert page at (423, 647) on internal:role=link[name="Alert"i]
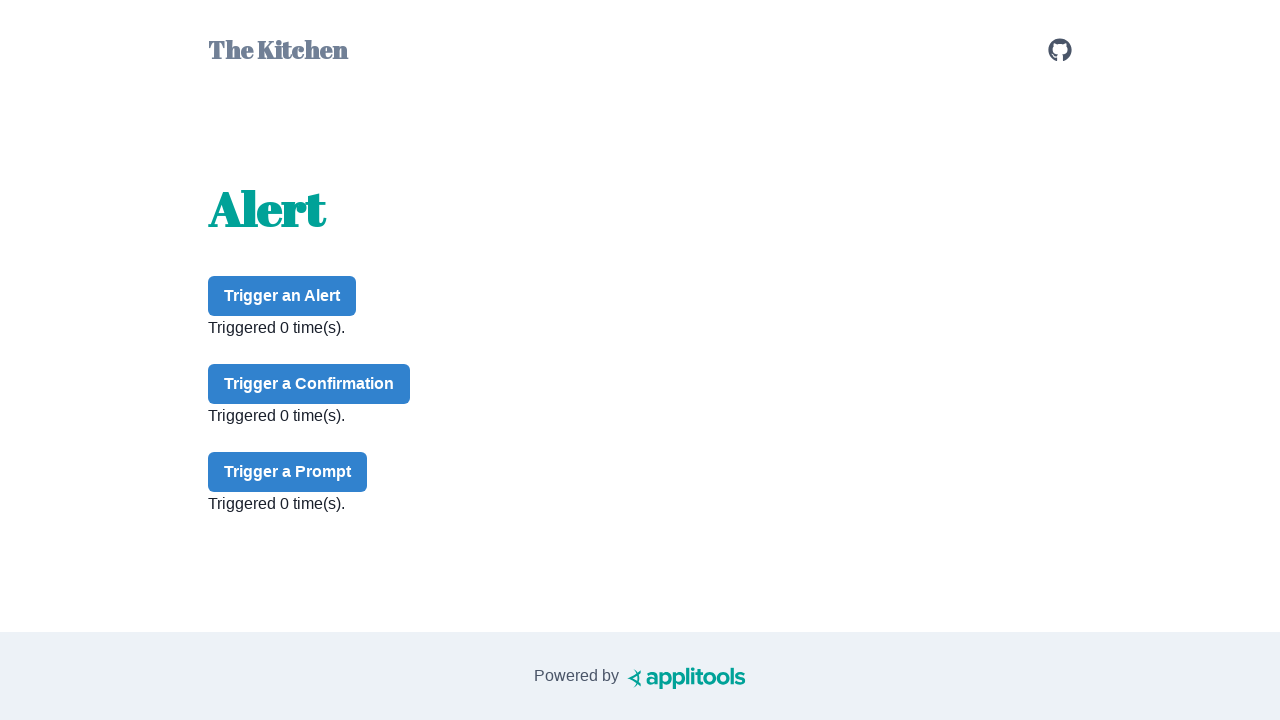

Alert heading is visible on the page
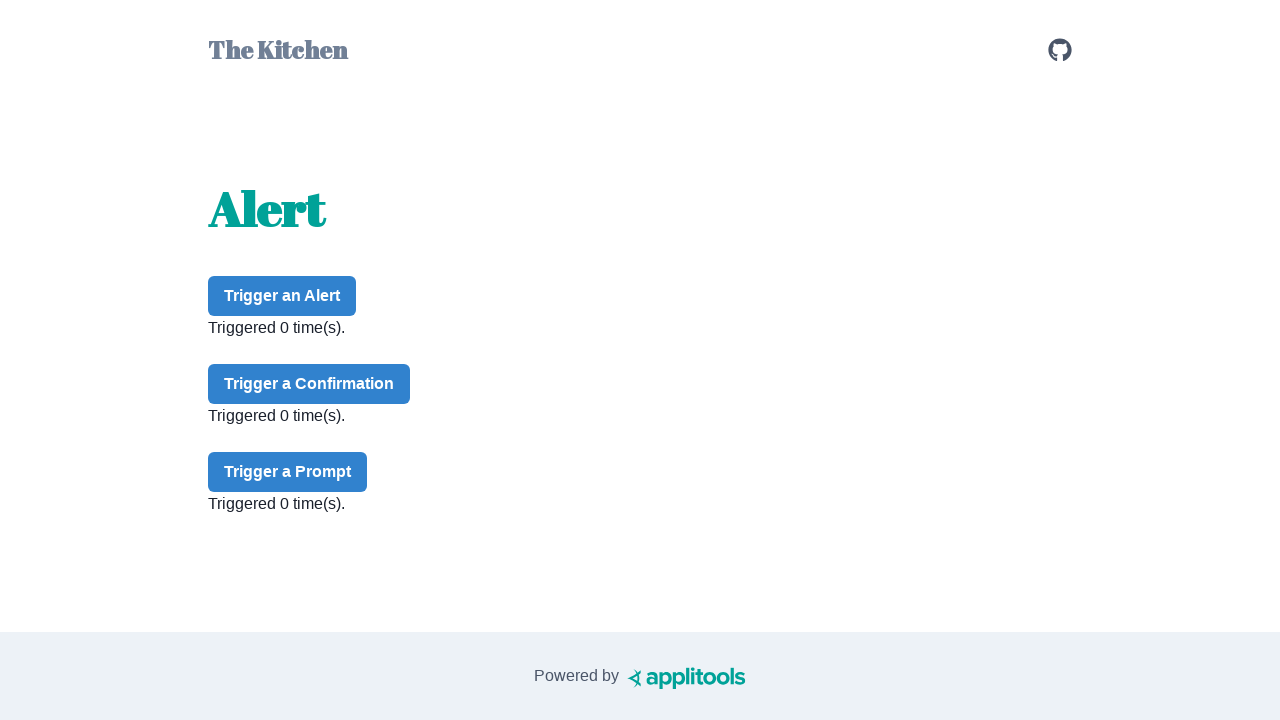

Clicked on Alert heading at (640, 209) on internal:role=heading[name="Alert"i]
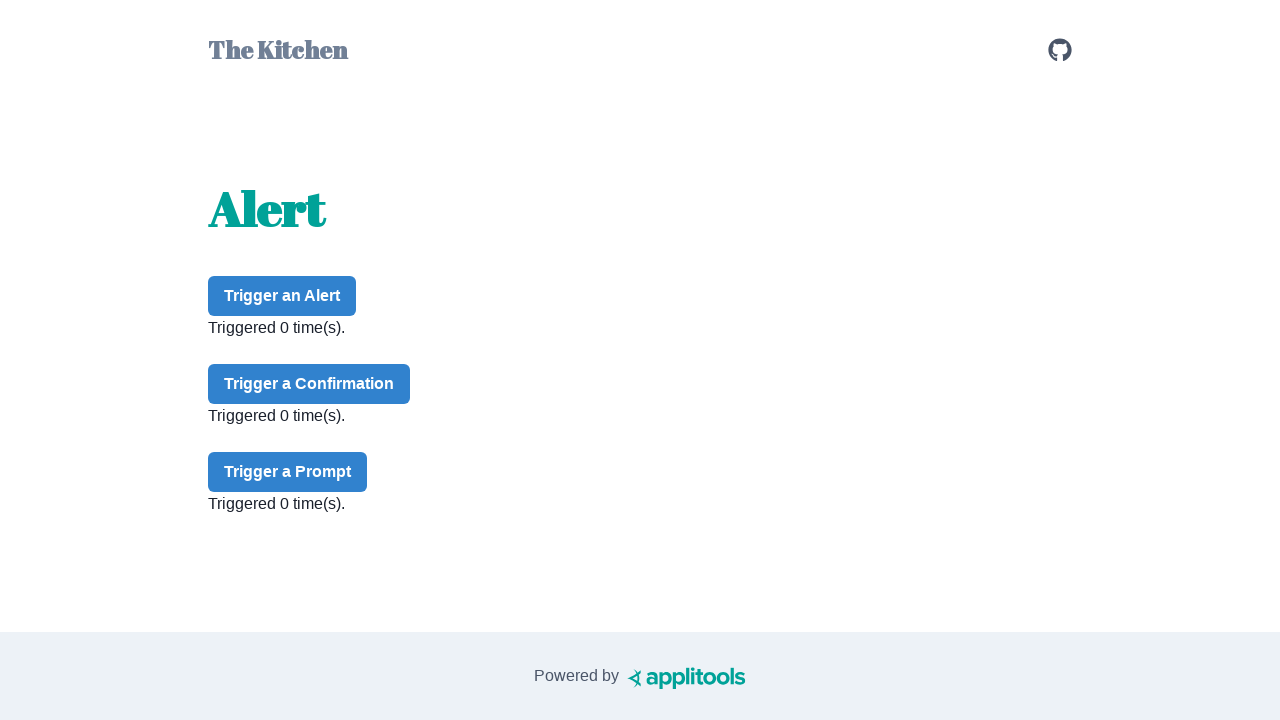

Clicked Trigger an Alert button at (282, 296) on internal:role=button[name="Trigger an Alert"i]
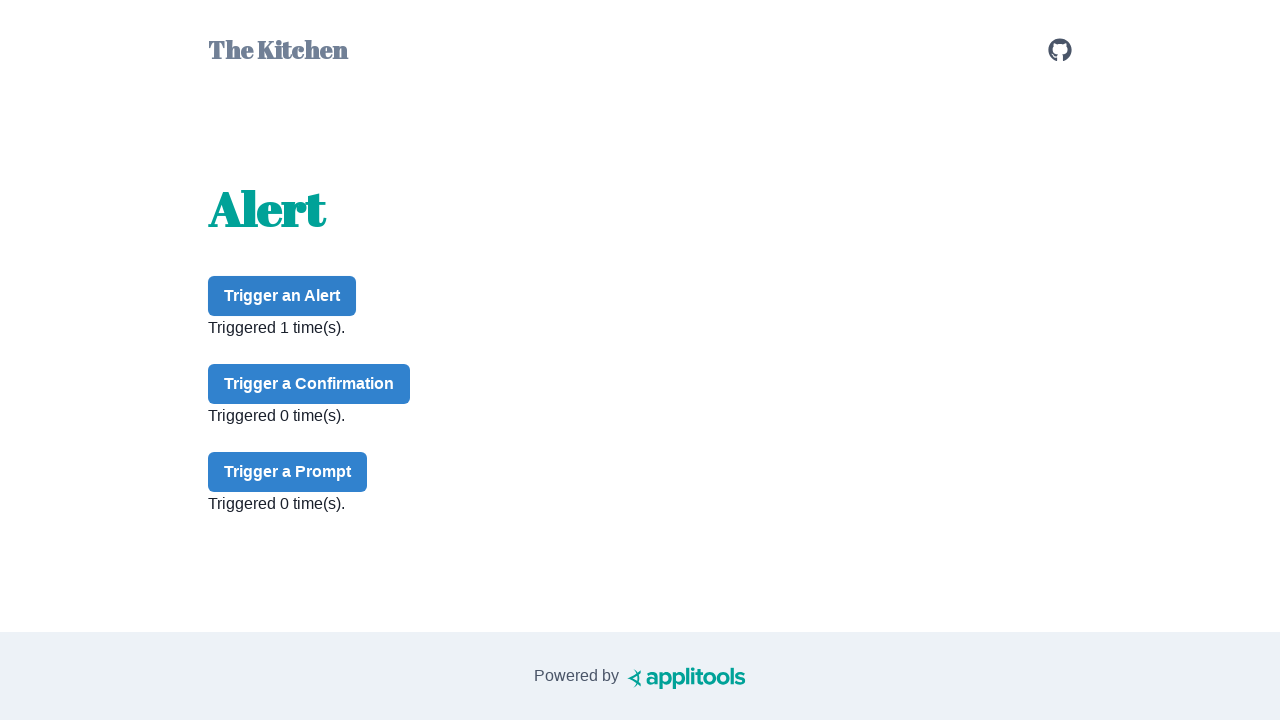

Clicked on triggered count text showing 1 time(s) at (640, 328) on internal:text="Triggered 1 time(s)"i
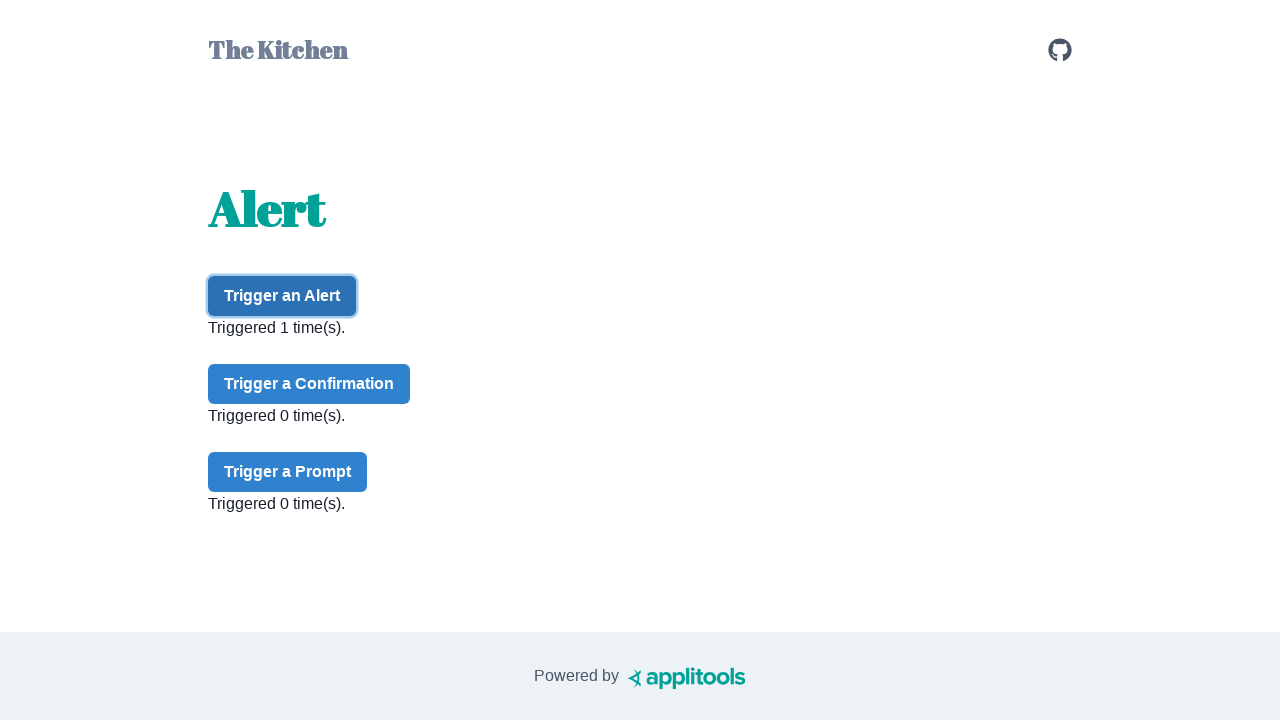

Clicked Trigger a Confirmation button at (309, 384) on internal:role=button[name="Trigger a Confirmation"i]
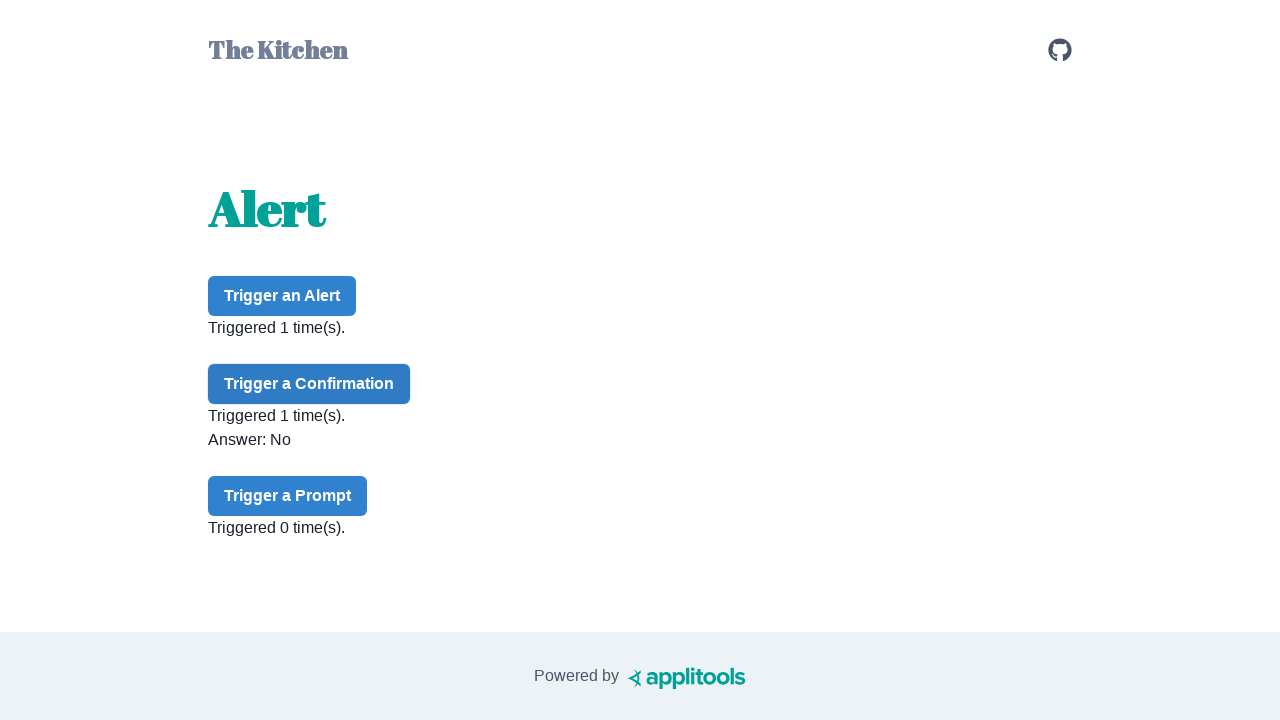

Clicked on confirm count element at (640, 416) on #confirm-count
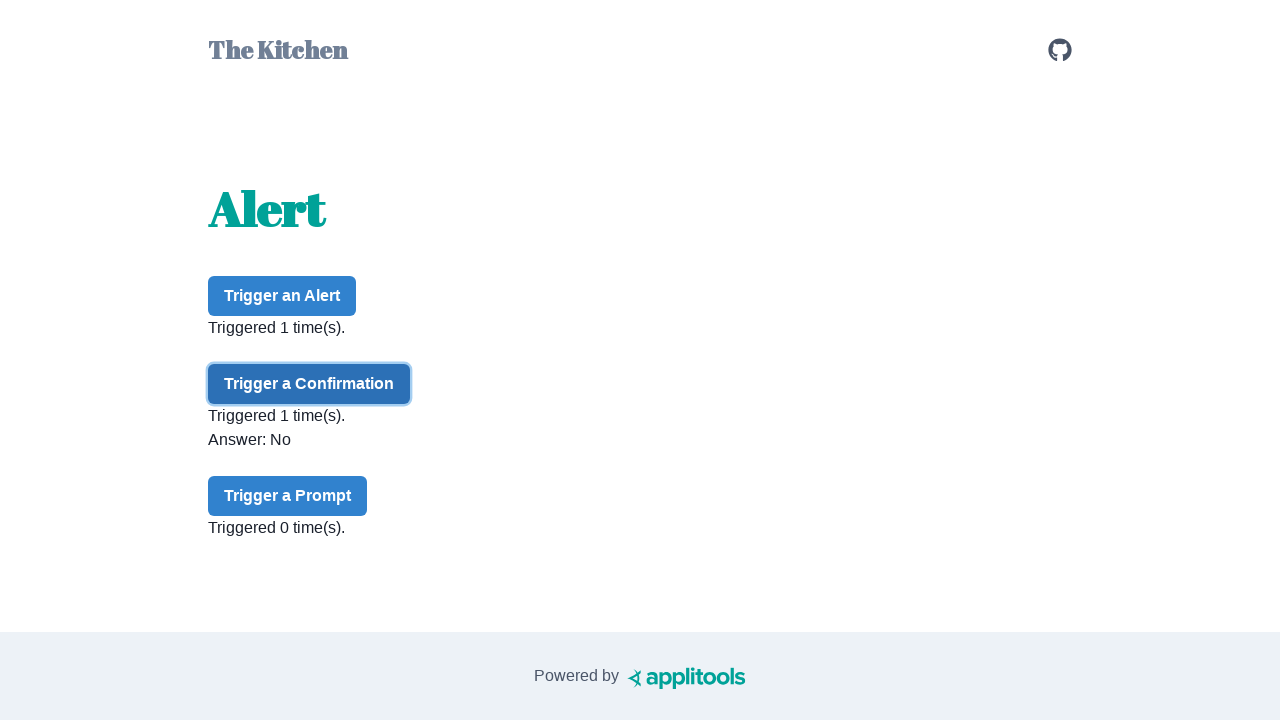

Clicked on Answer: No text at (640, 440) on internal:text="Answer: No"i
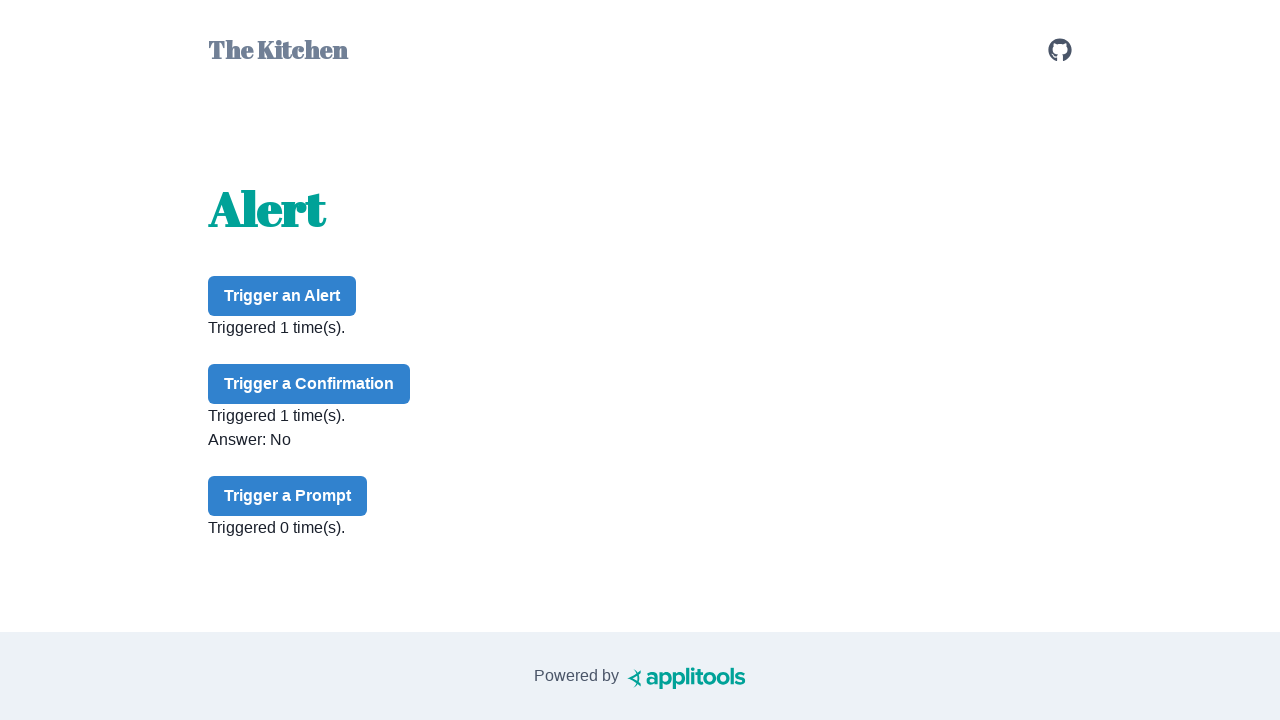

Clicked Trigger a Prompt button at (288, 496) on internal:role=button[name="Trigger a Prompt"i]
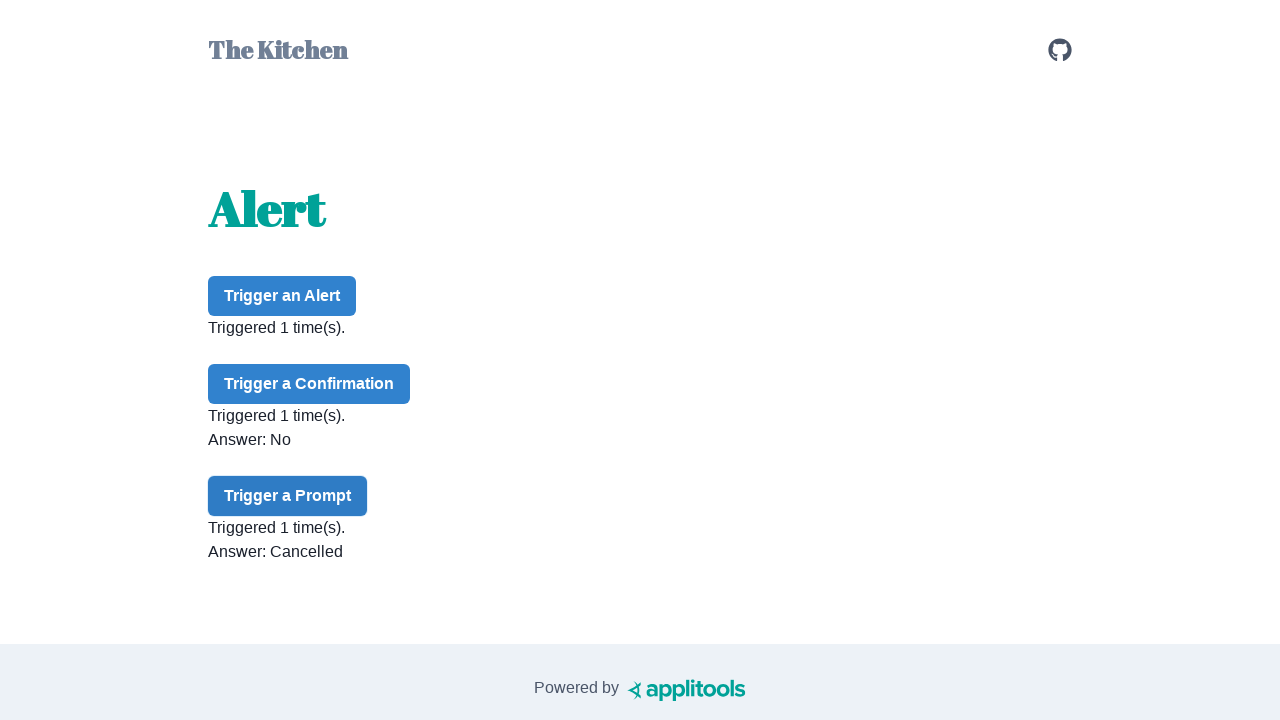

Clicked on prompt count element at (640, 528) on #prompt-count
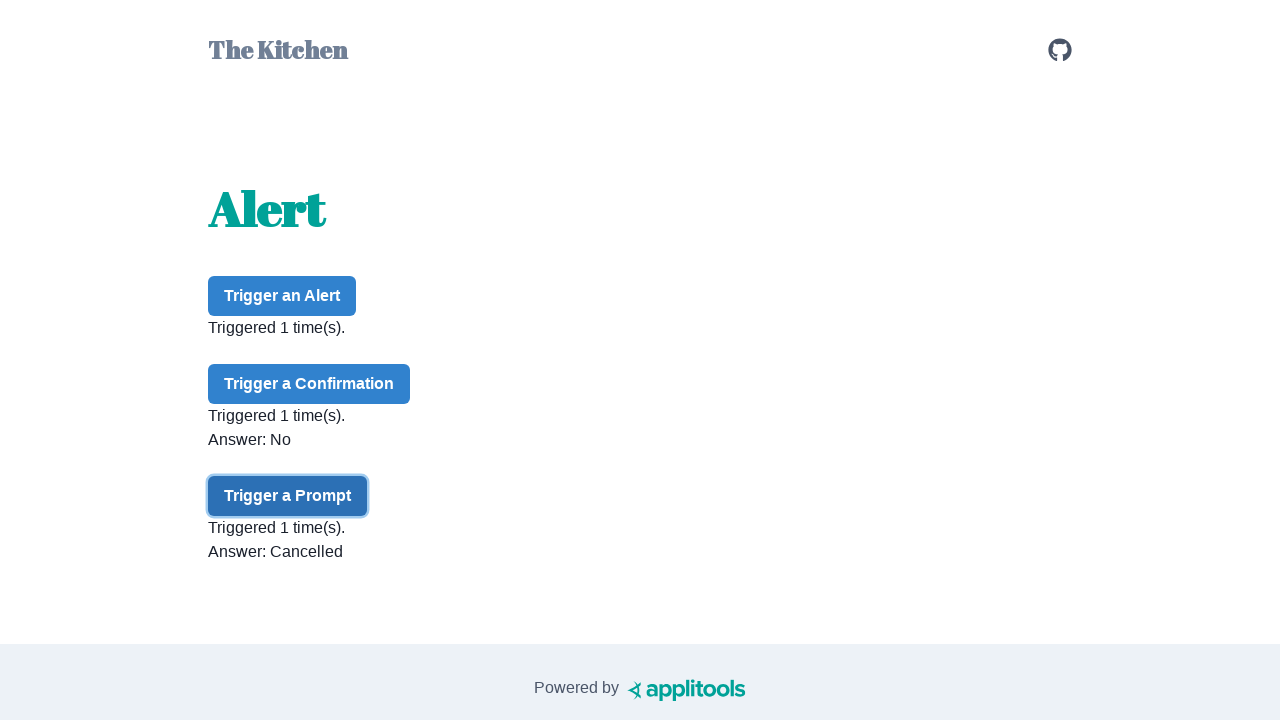

Clicked on Answer: Cancelled text at (640, 552) on internal:text="Answer: Cancelled"i
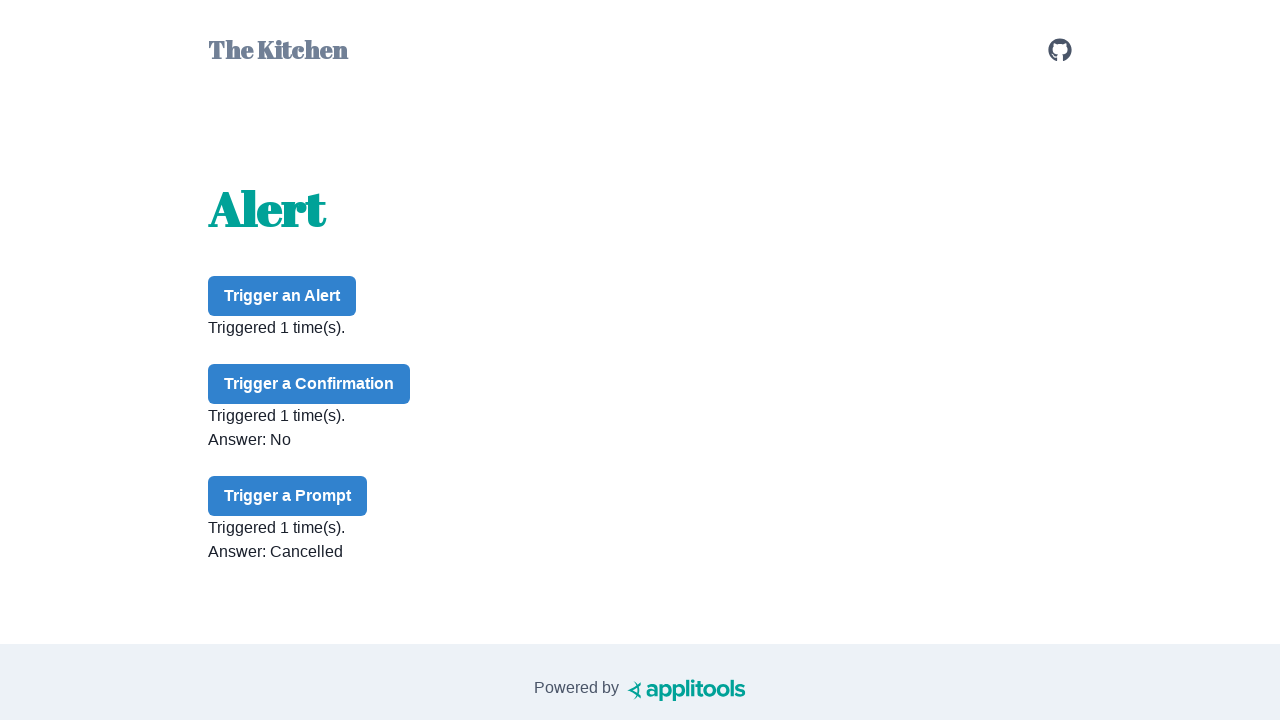

Clicked on The Kitchen link to navigate back to home page at (278, 50) on internal:role=link[name="The Kitchen"i]
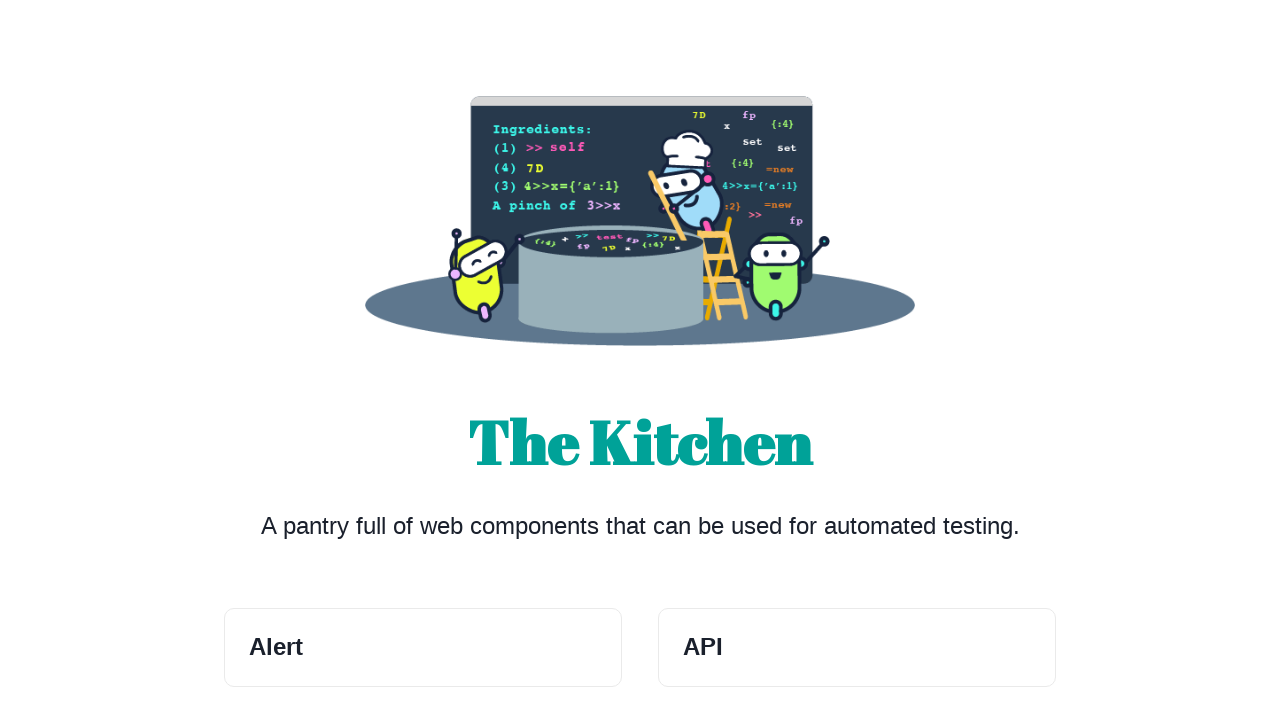

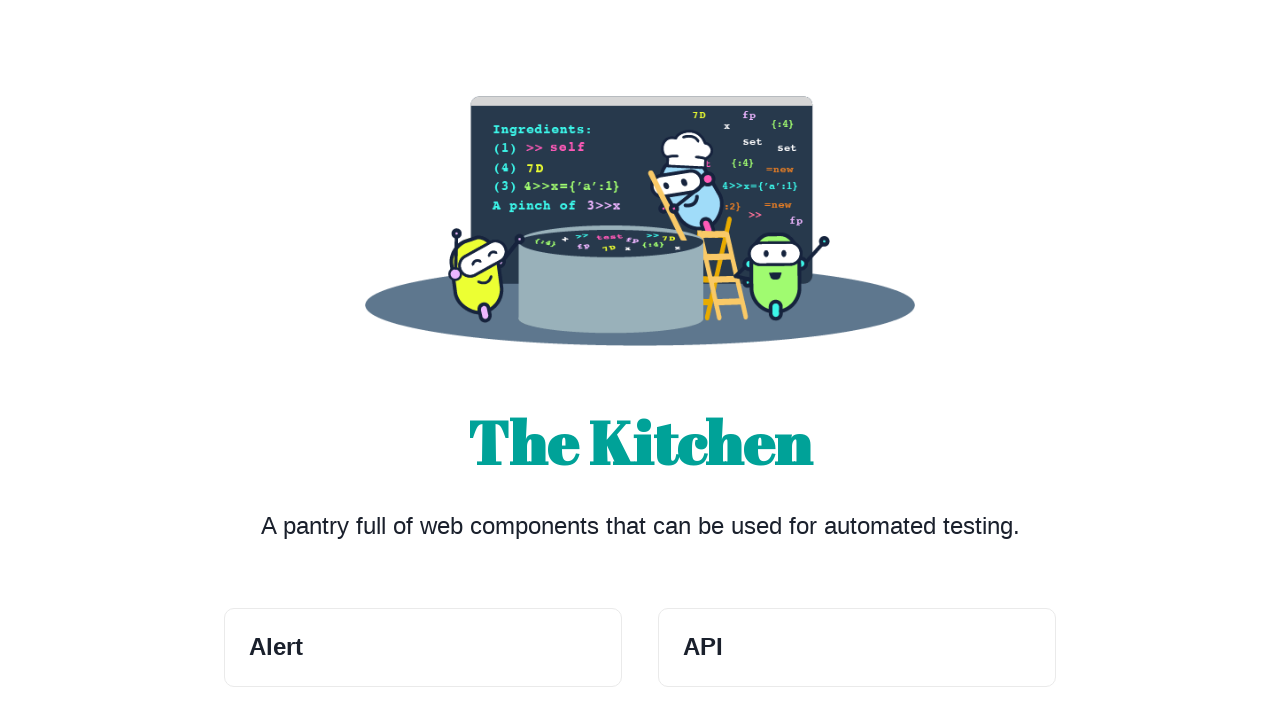